Simple navigation test that opens Flipkart homepage

Starting URL: https://flipkart.com

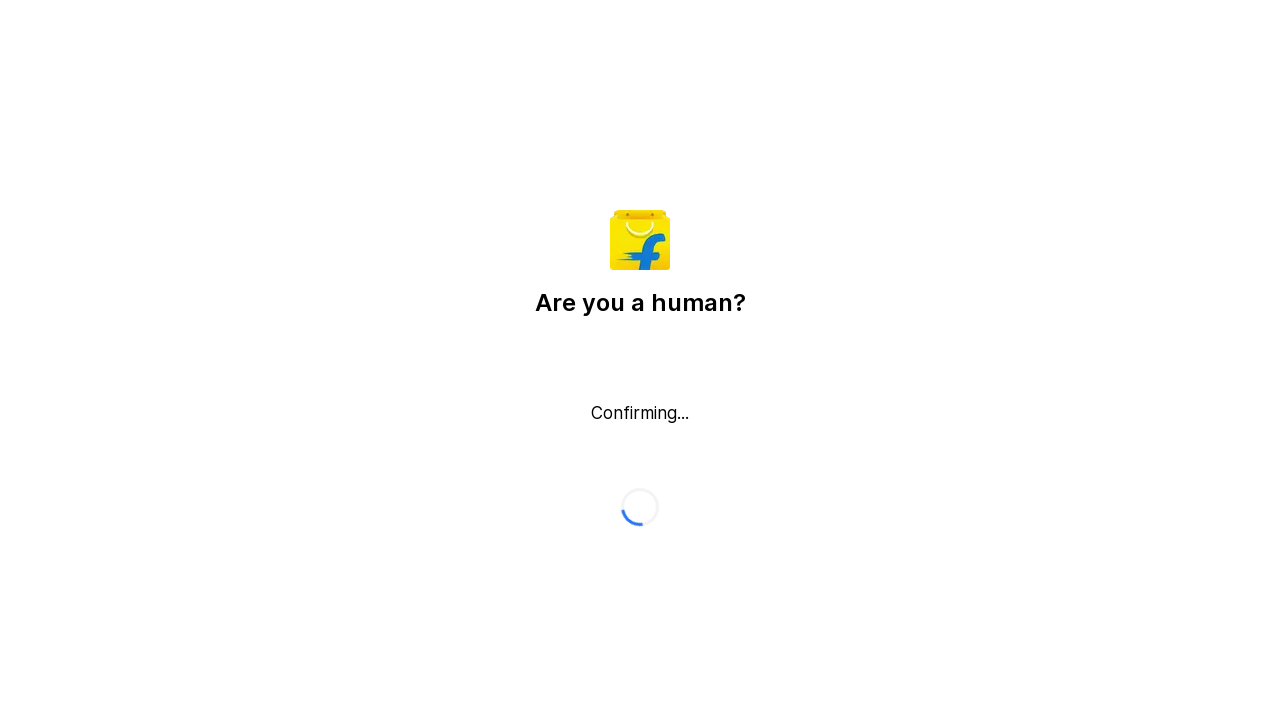

Opened Flipkart homepage at https://flipkart.com
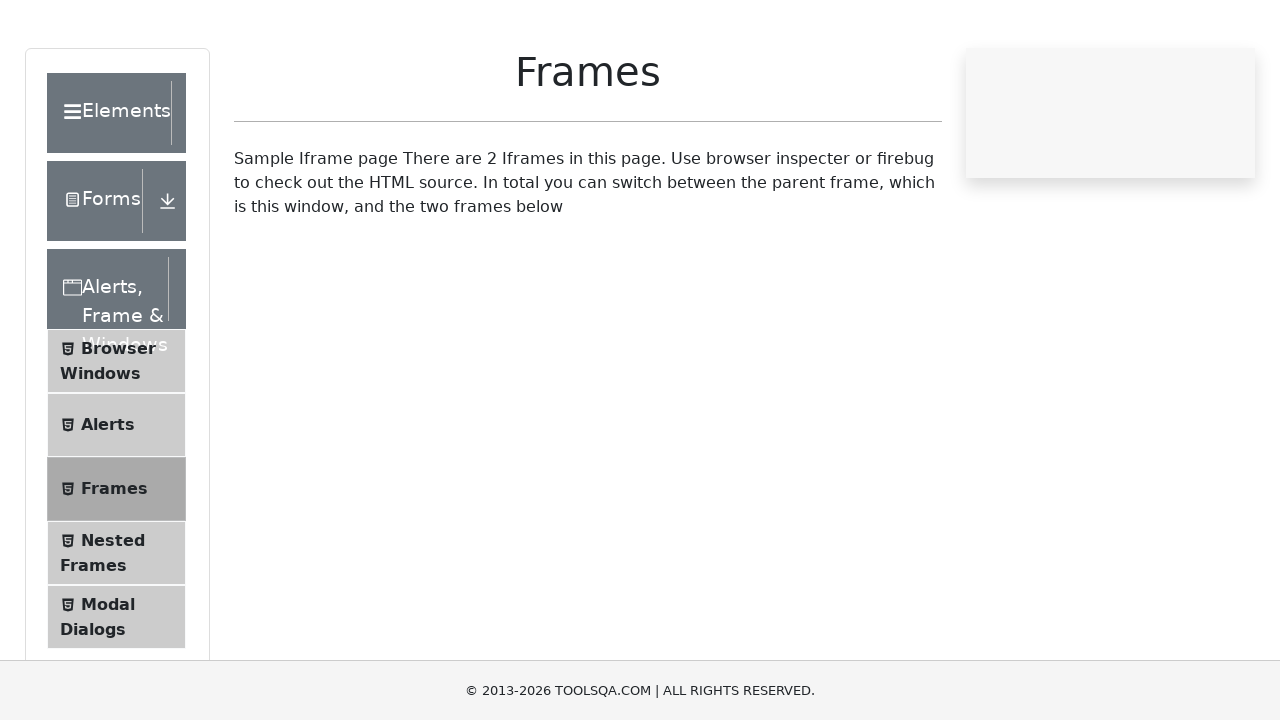

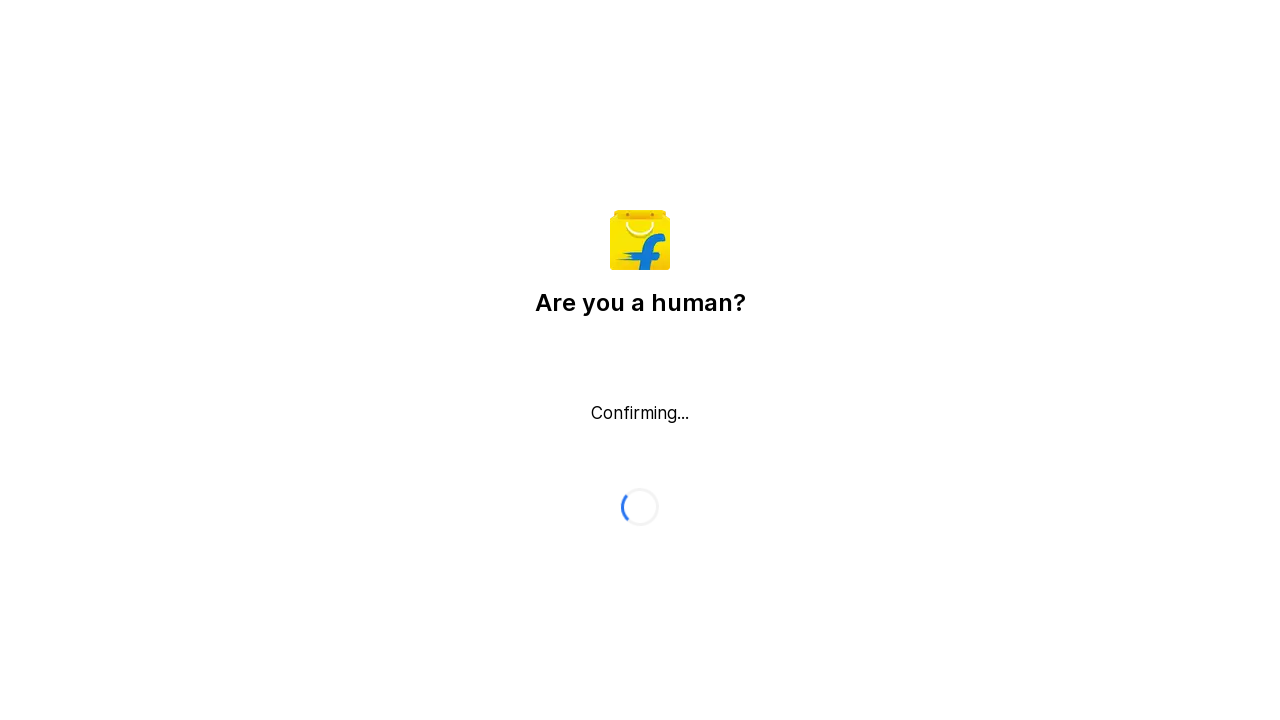